Navigates to a page with many elements and highlights a specific element by changing its border style to a red dashed line, waits, then reverts the styling back to original.

Starting URL: http://the-internet.herokuapp.com/large

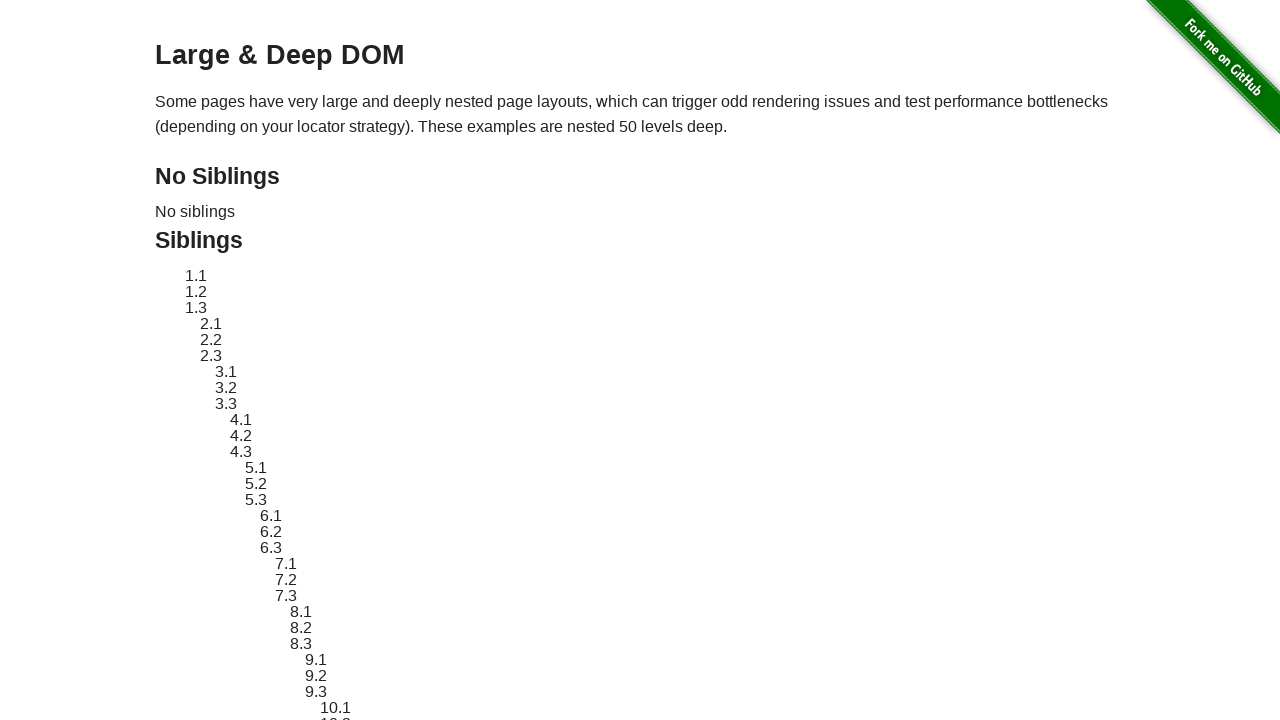

Navigated to the-internet.herokuapp.com/large
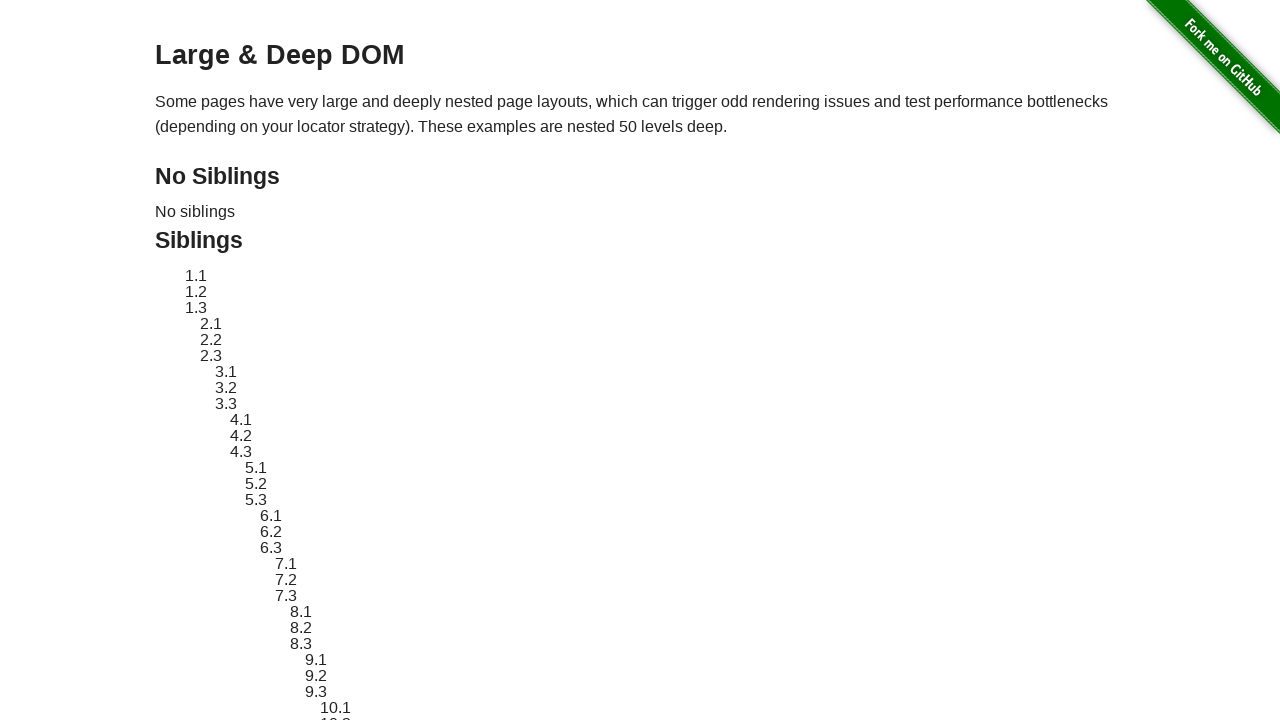

Located target element with ID sibling-2.3
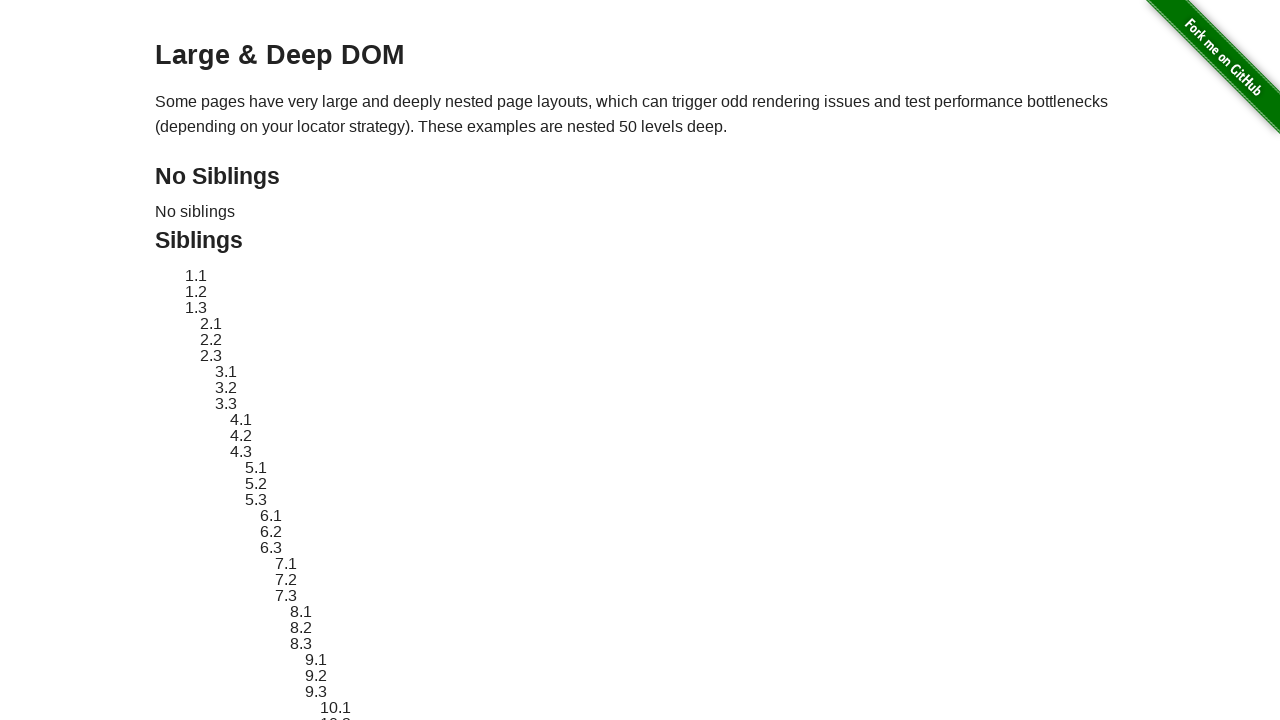

Target element is now visible
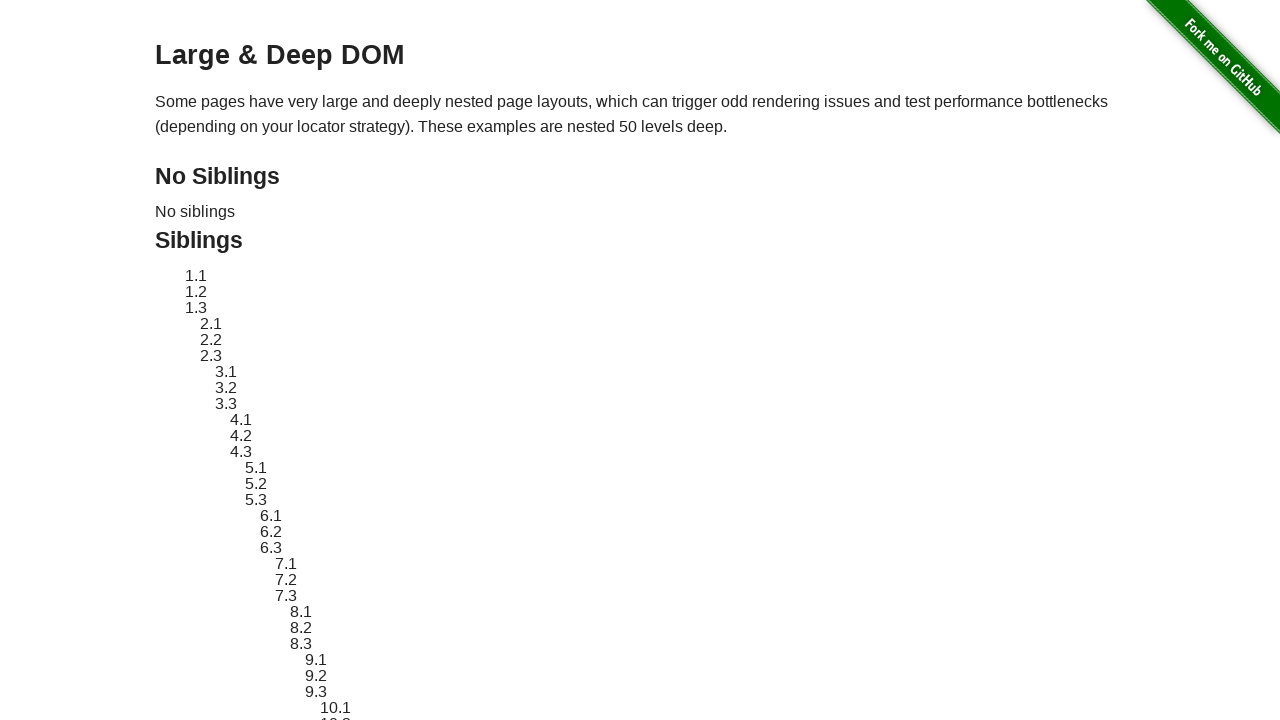

Retrieved original style attribute from target element
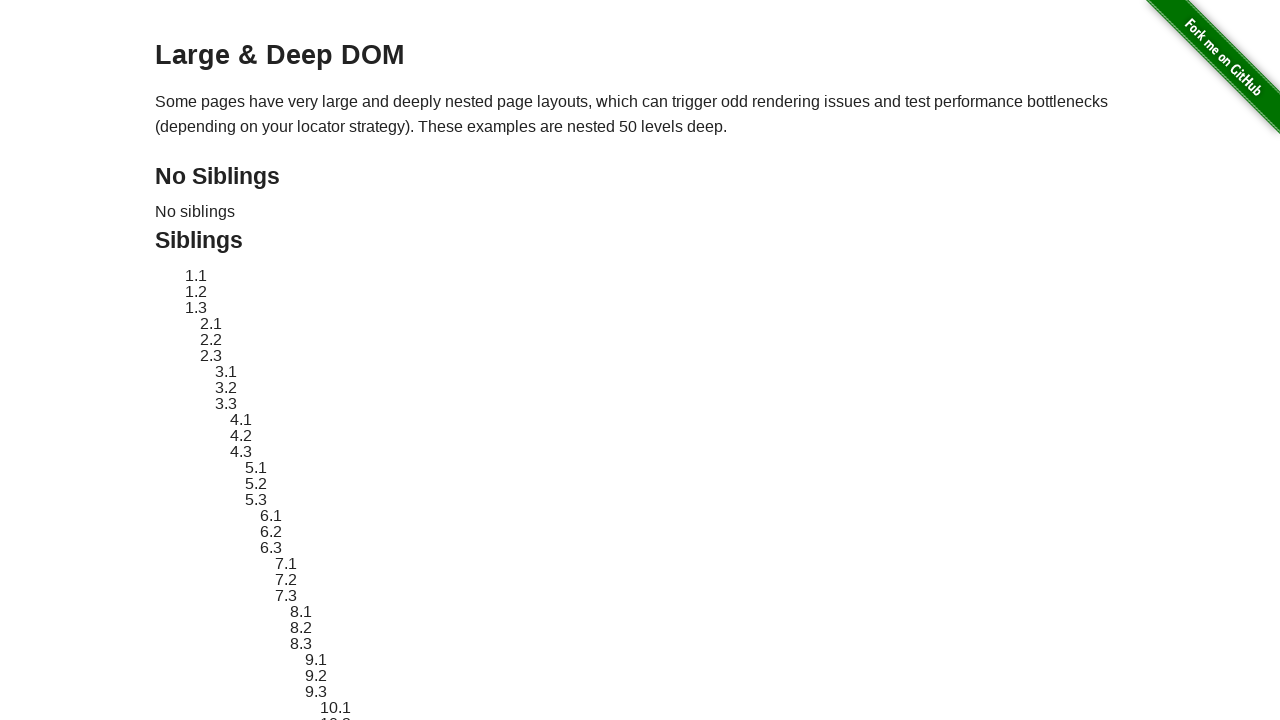

Applied red dashed border highlight to target element
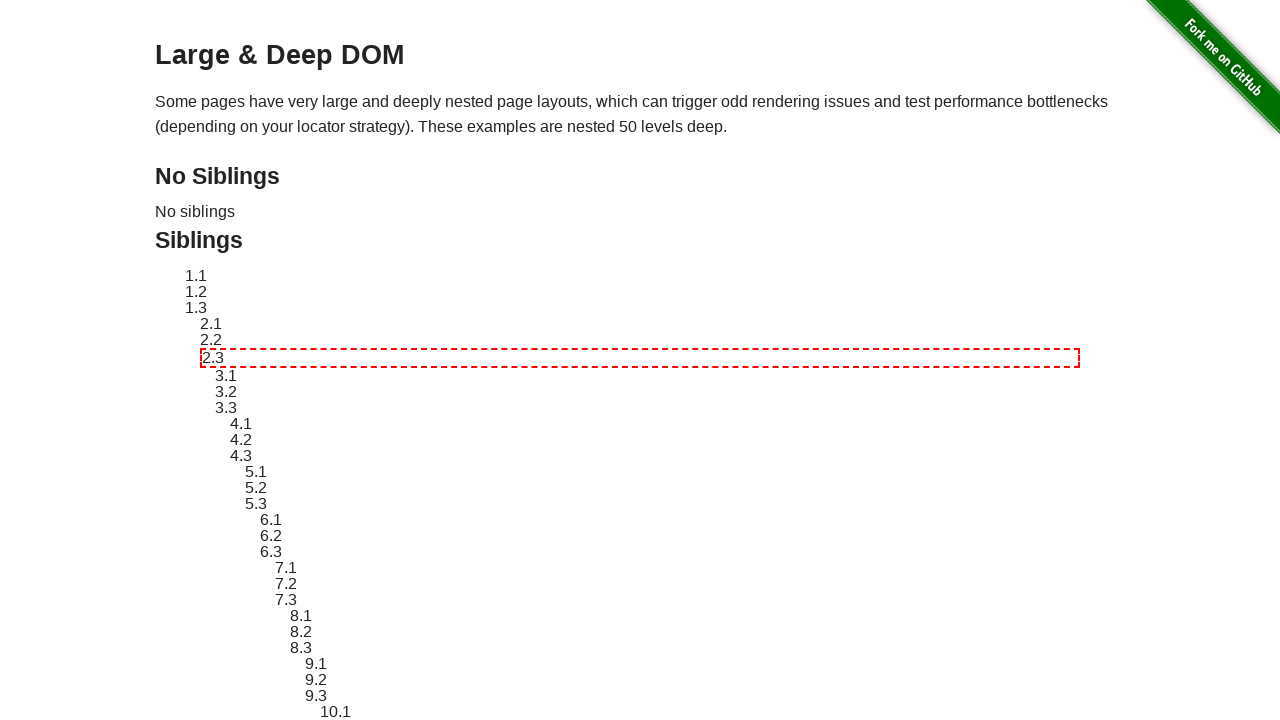

Waited 3 seconds to observe the highlight
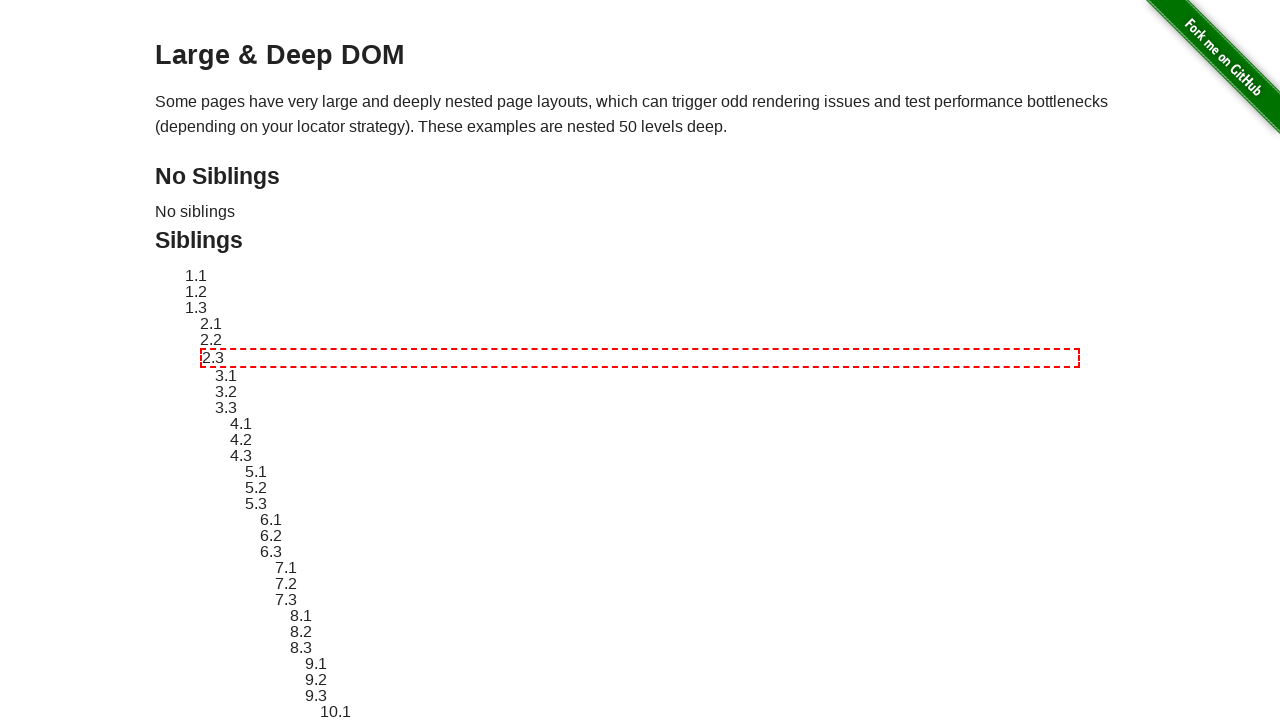

Reverted target element style back to original
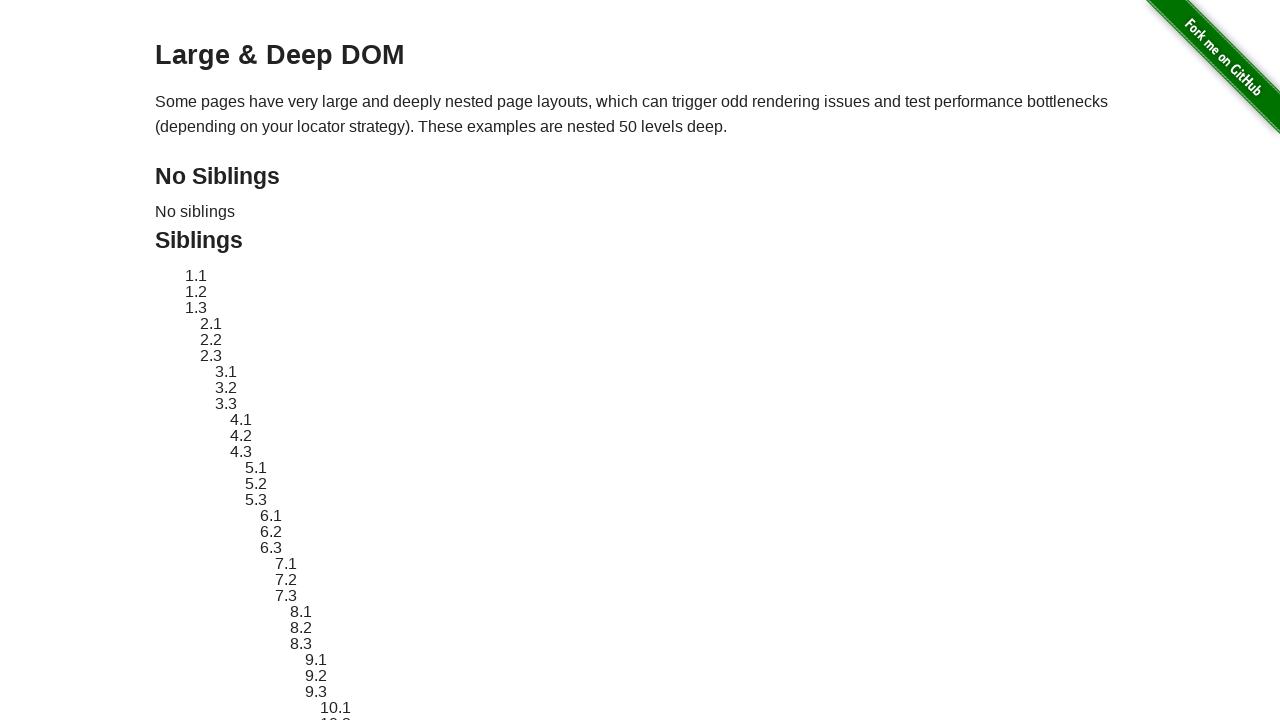

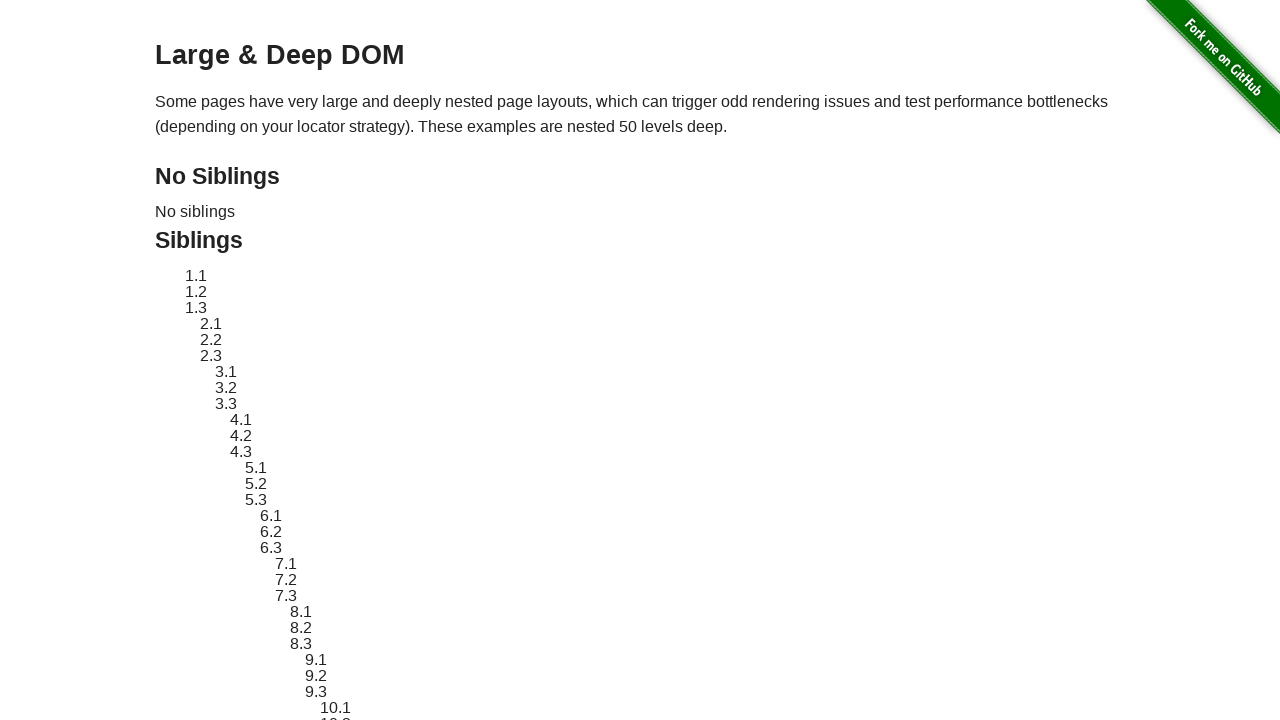